Simple navigation test for API type - navigates to WebdriverIO homepage

Starting URL: https://webdriver.io

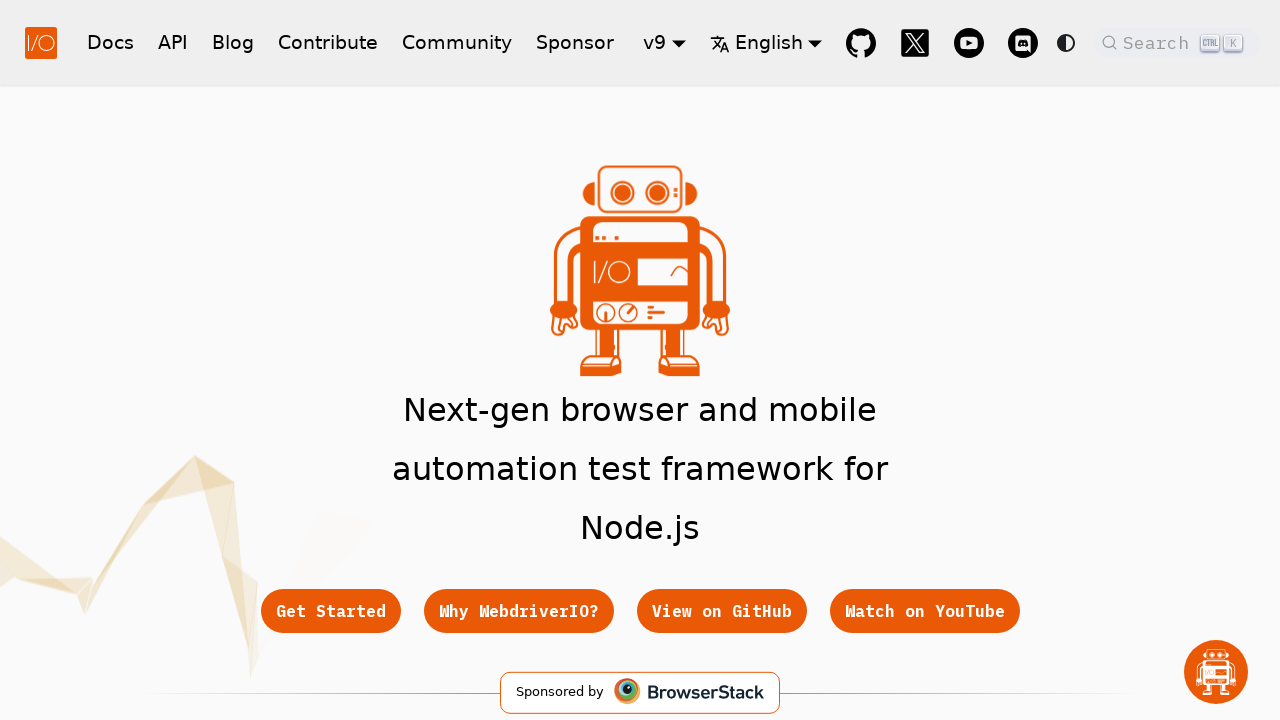

Waited for DOM content to load on WebdriverIO homepage
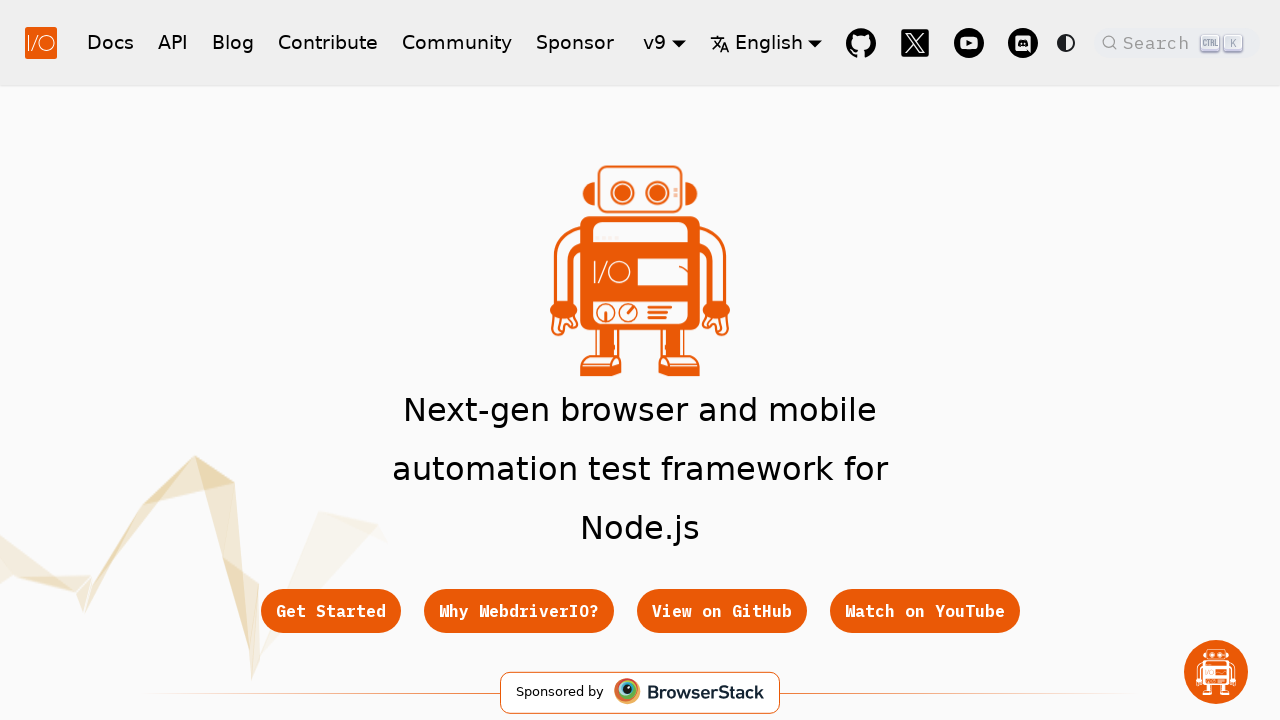

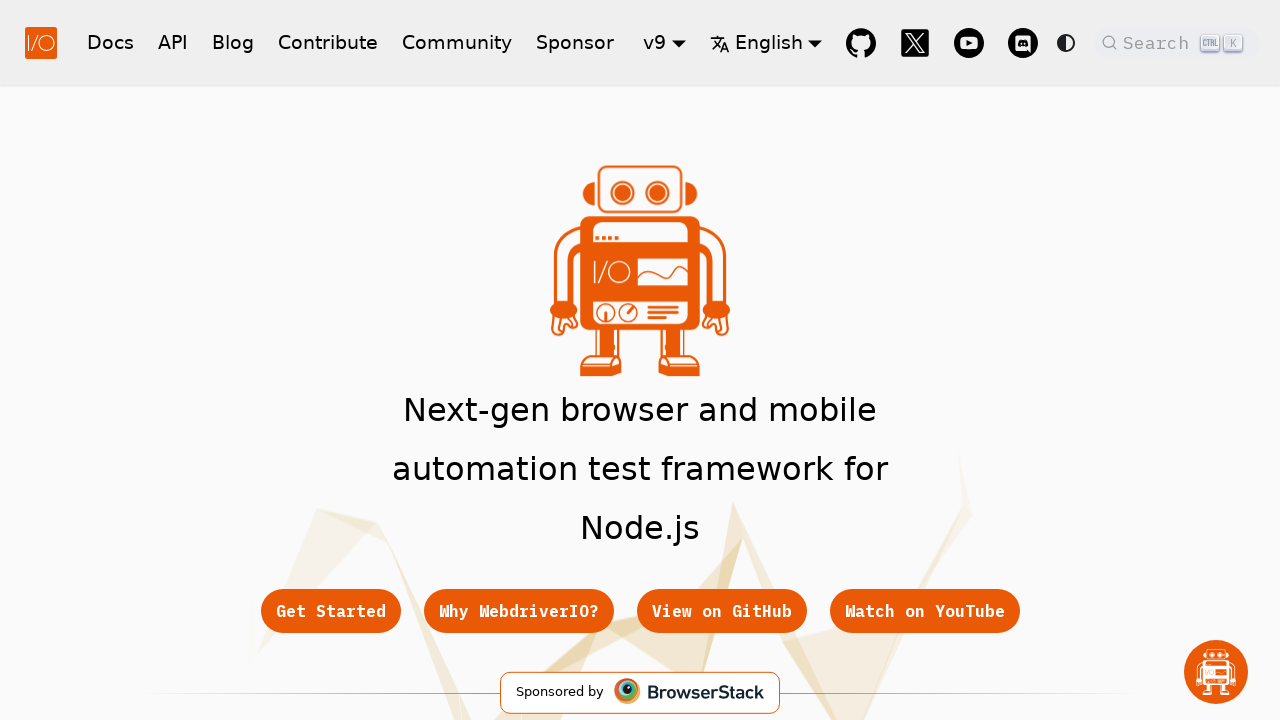